Tests the SHL product catalog page by navigating through pagination. The script loads the catalog, waits for product rows to appear, and navigates through multiple pages using the pagination links.

Starting URL: https://www.shl.com/solutions/products/product-catalog/

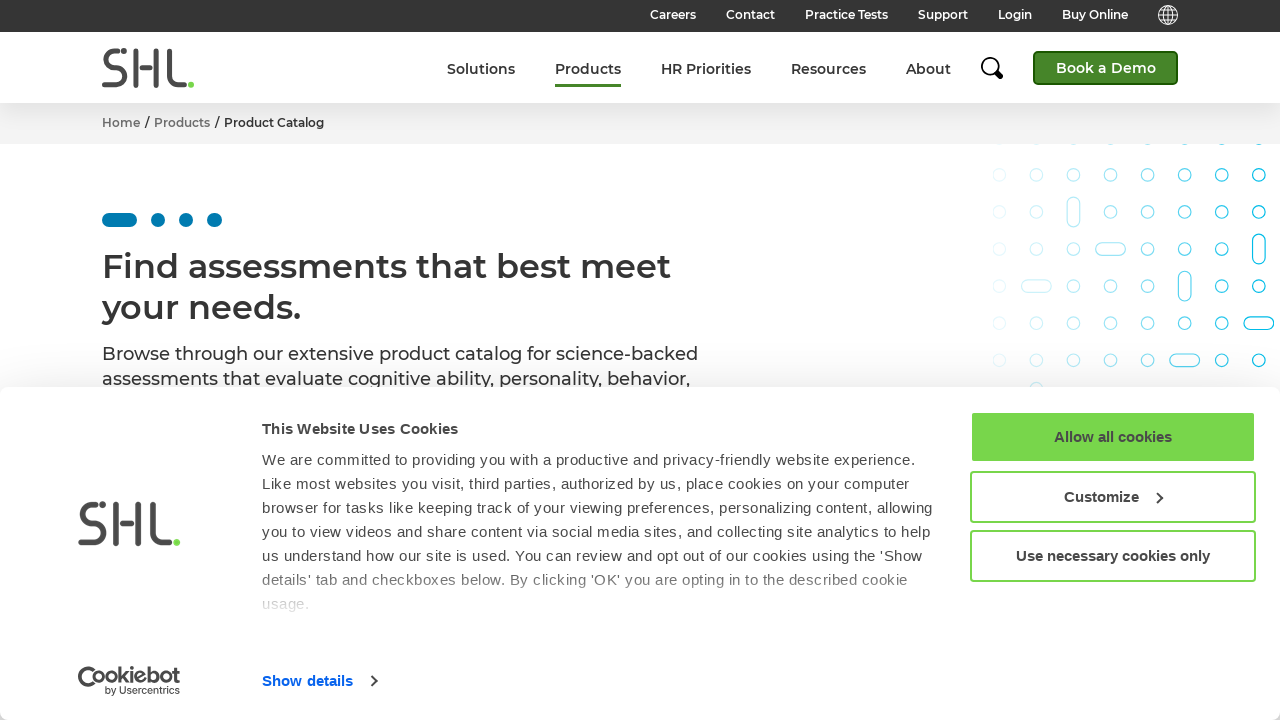

Waited for product rows to load on catalog page
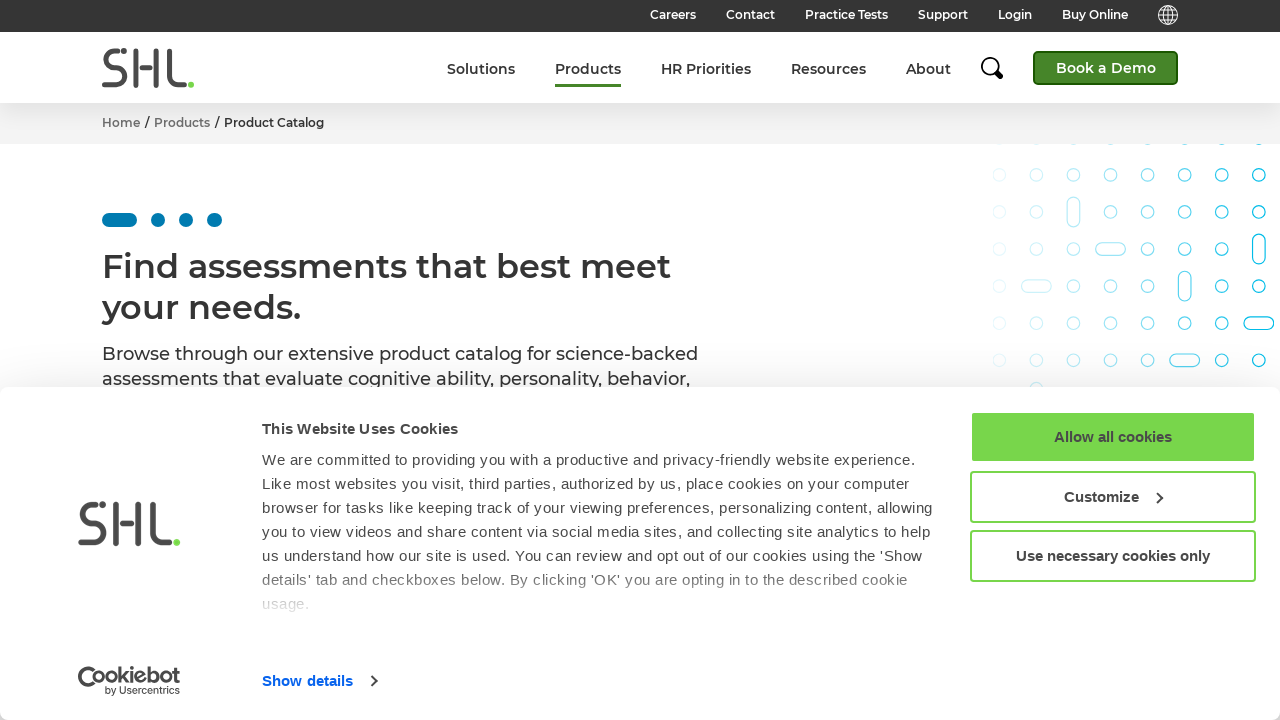

Retrieved all product rows from catalog
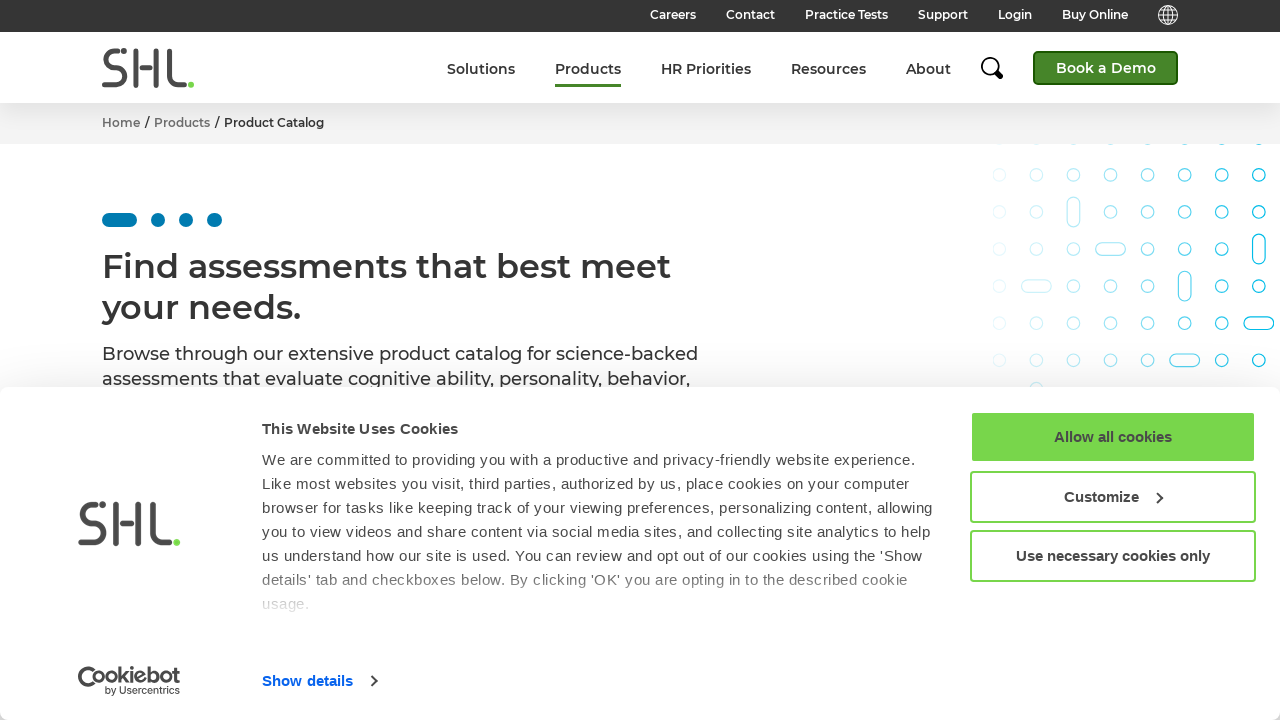

Located pagination links on the page
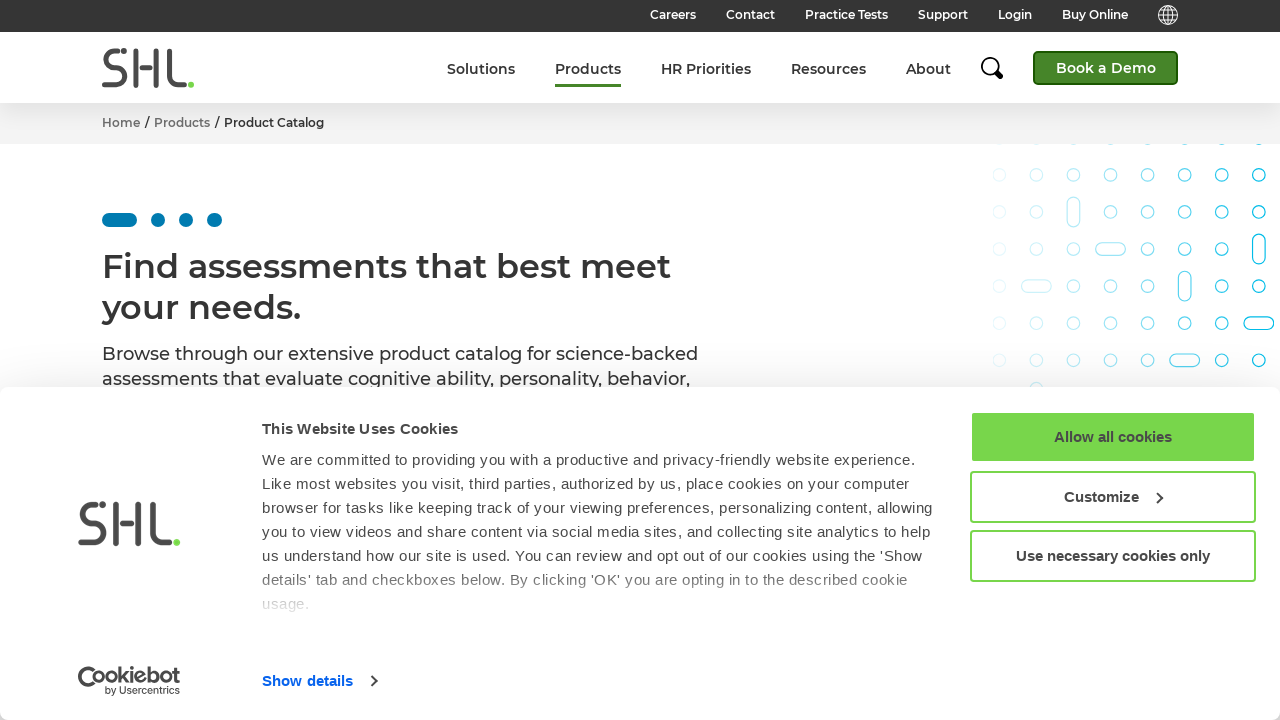

Clicked first pagination link to navigate to next page at (604, 361) on ul.pagination a.pagination__link >> nth=0
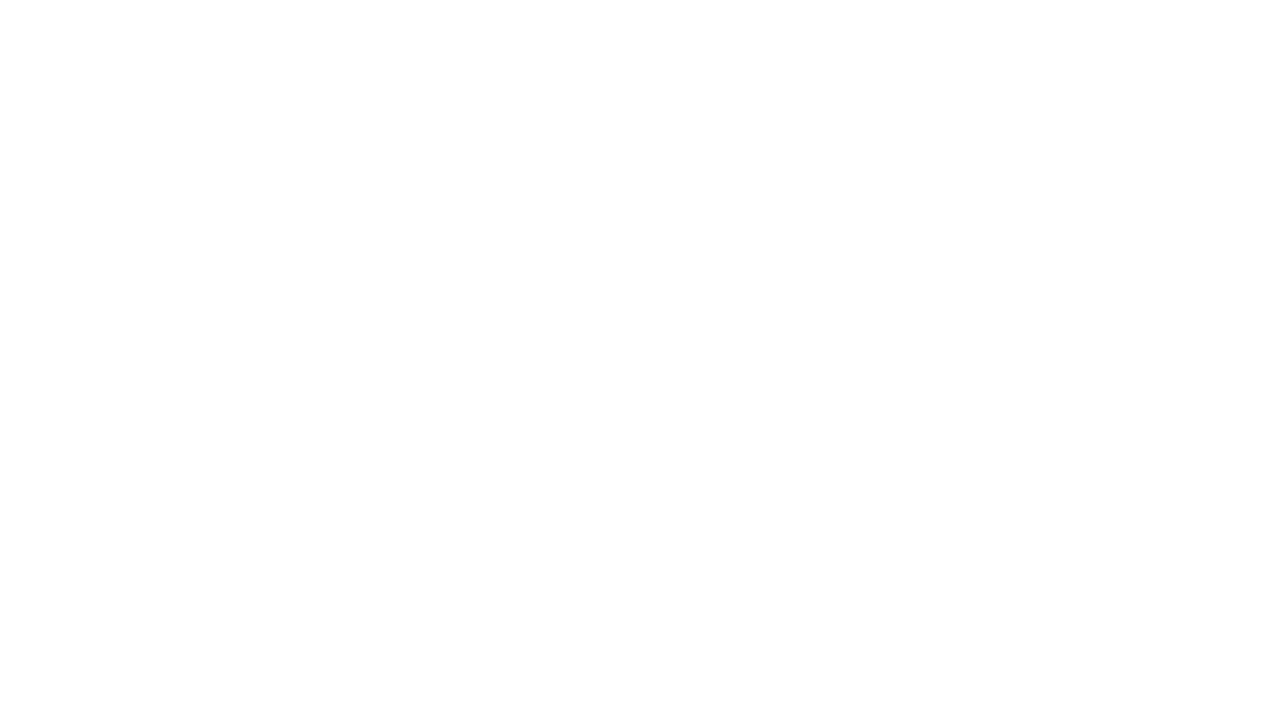

Waited for product rows to load on next page
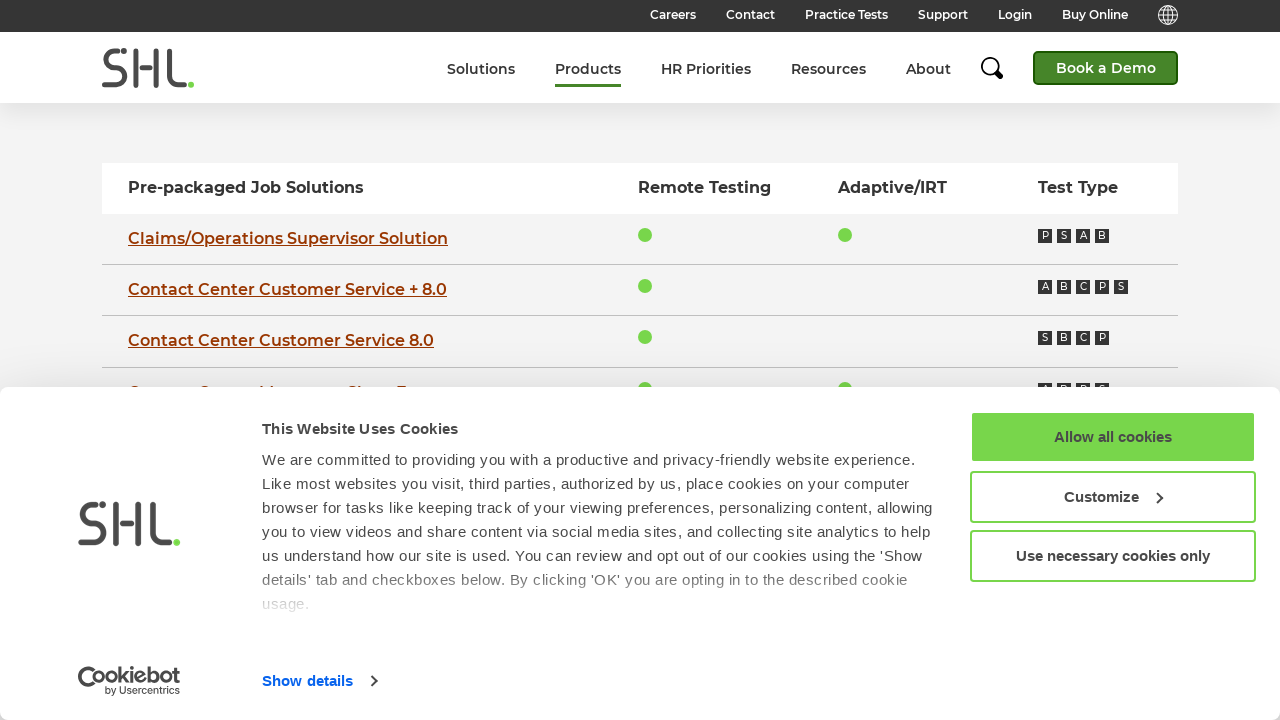

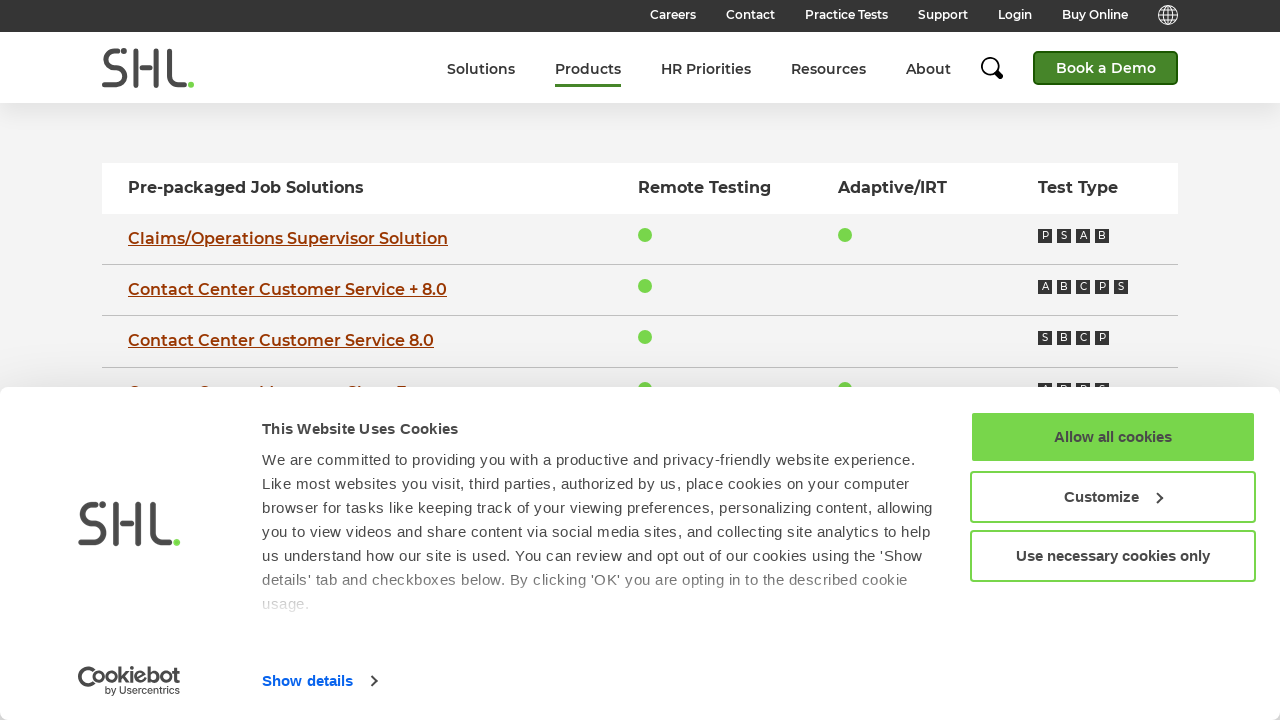